Navigates to Flipkart homepage and waits for the page to load completely.

Starting URL: https://www.flipkart.com/

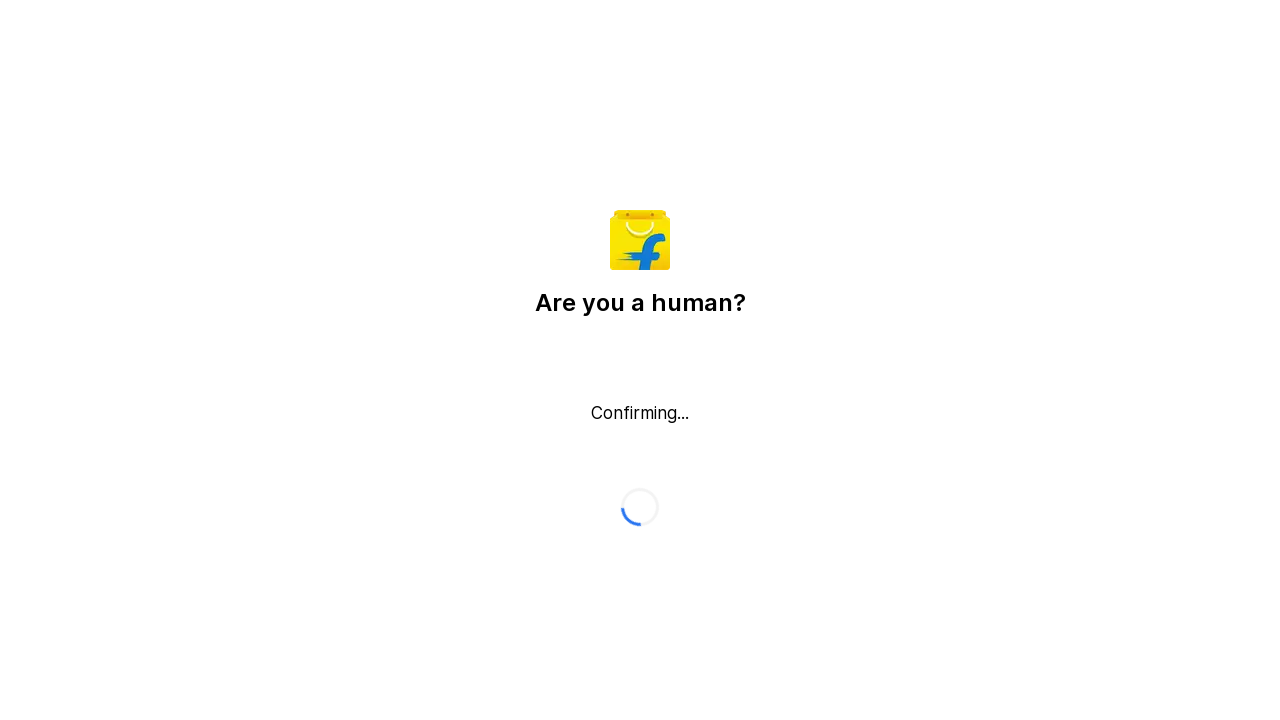

Waited for page to reach networkidle state
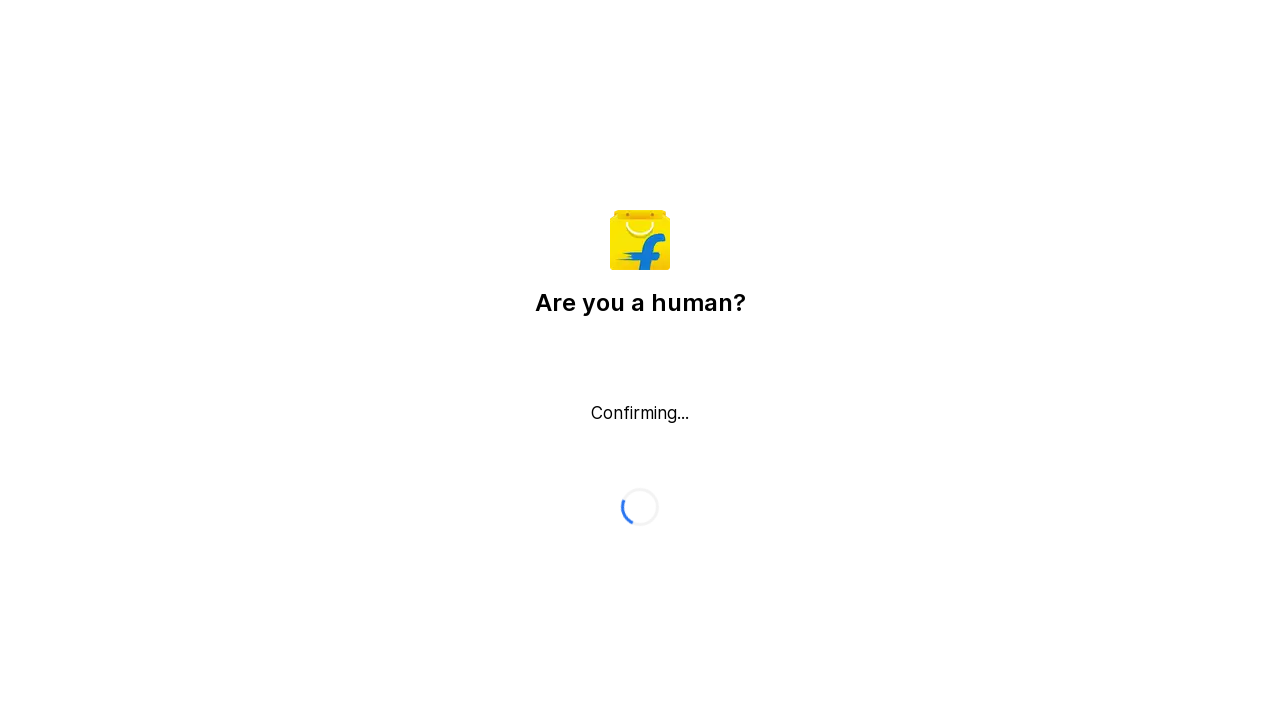

Verified body element is present on Flipkart homepage
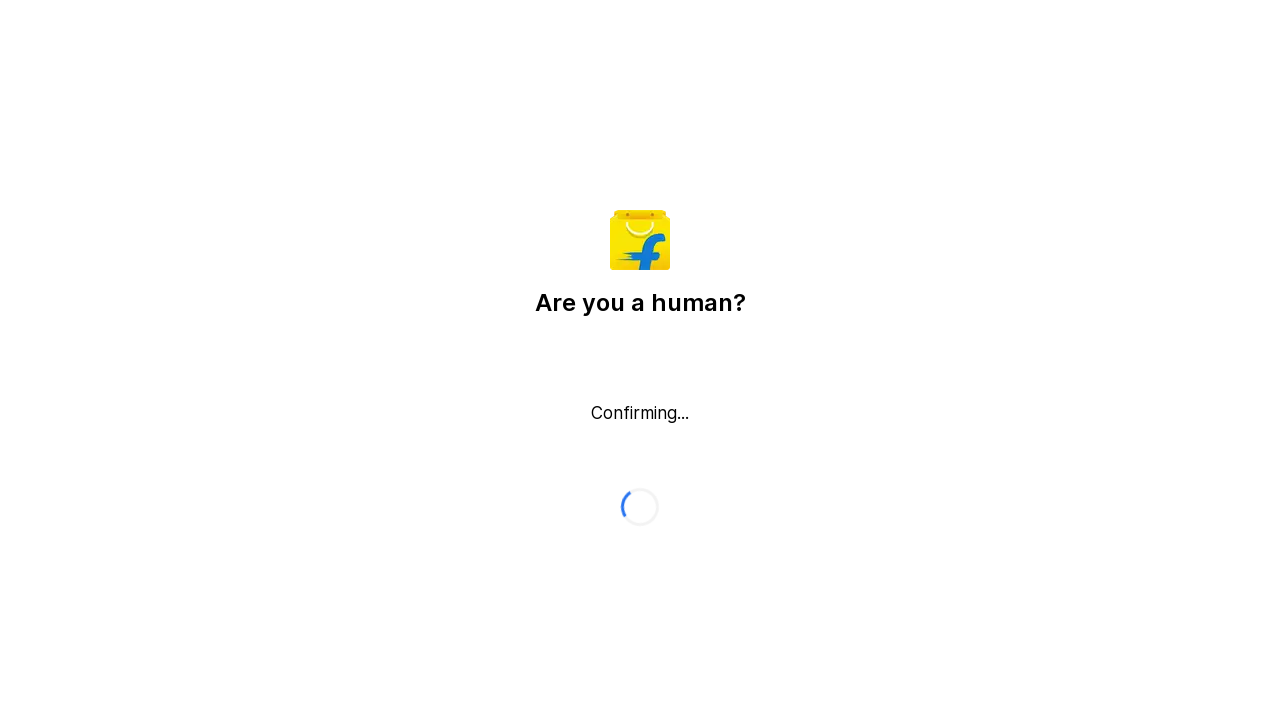

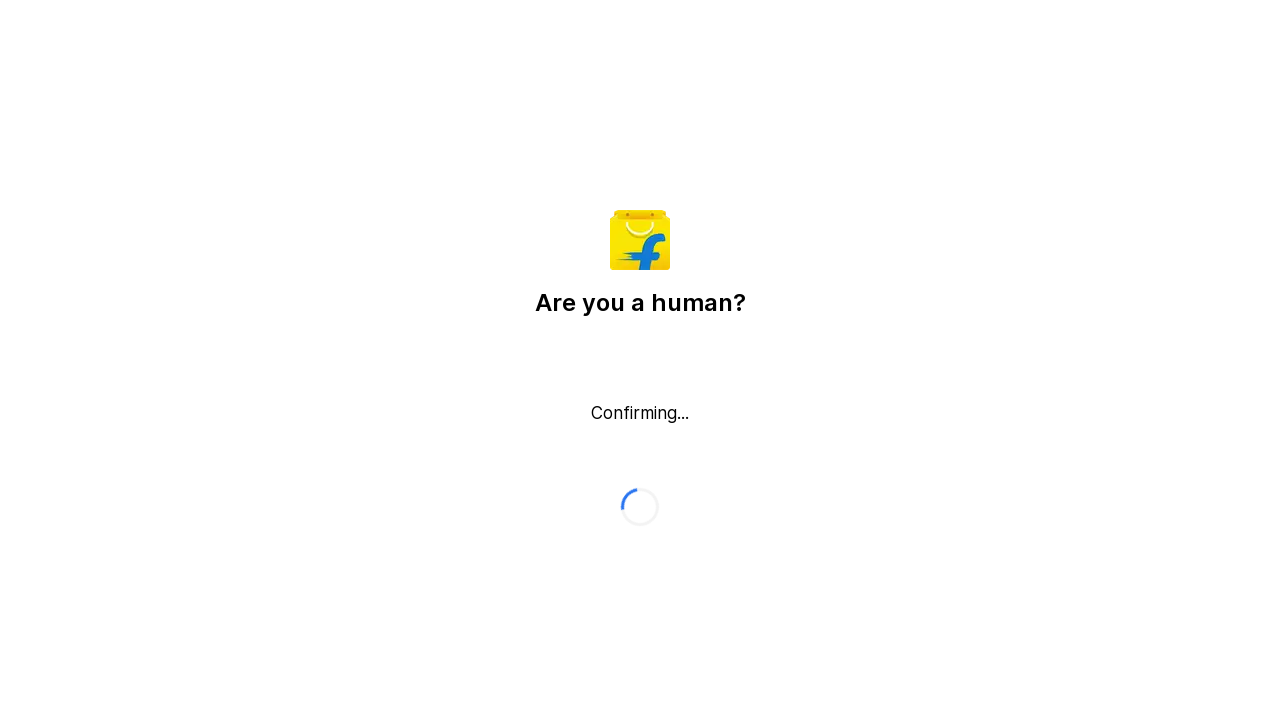